Navigates to on-sale section and views product listings

Starting URL: https://www.terminalx.com/

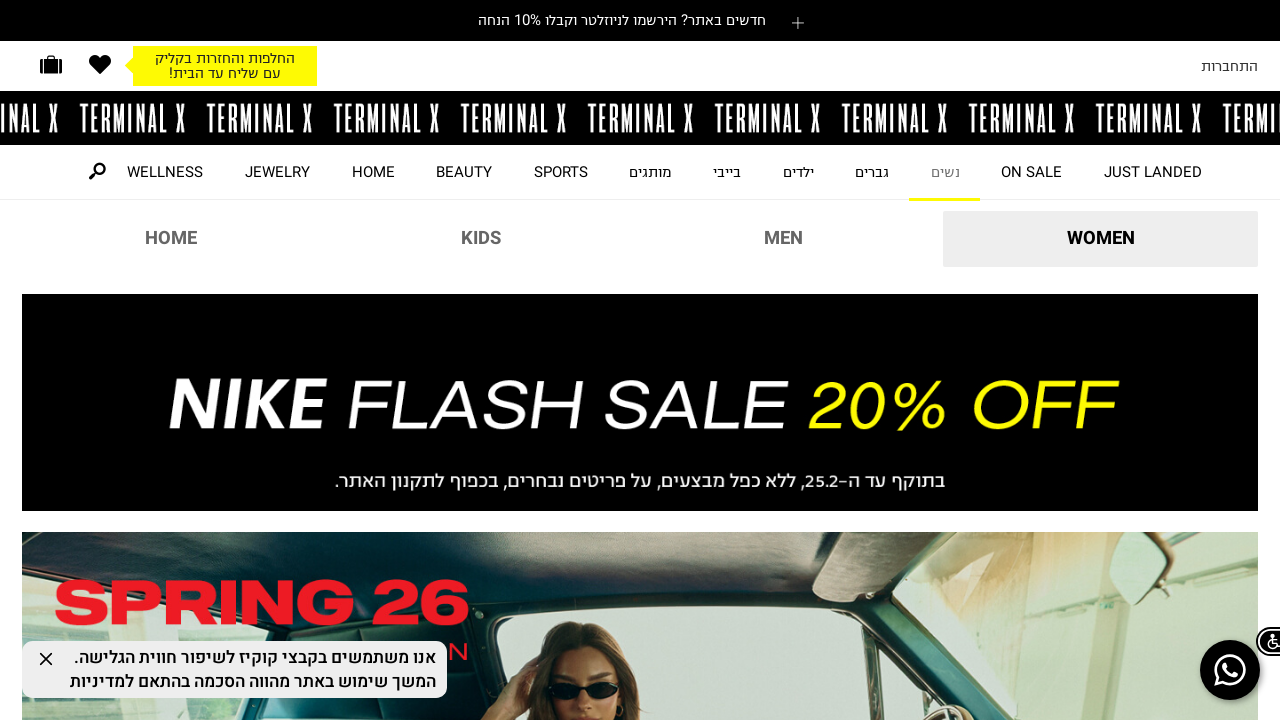

Clicked on the on-sale section link at (1031, 172) on a[href='/on-sale']
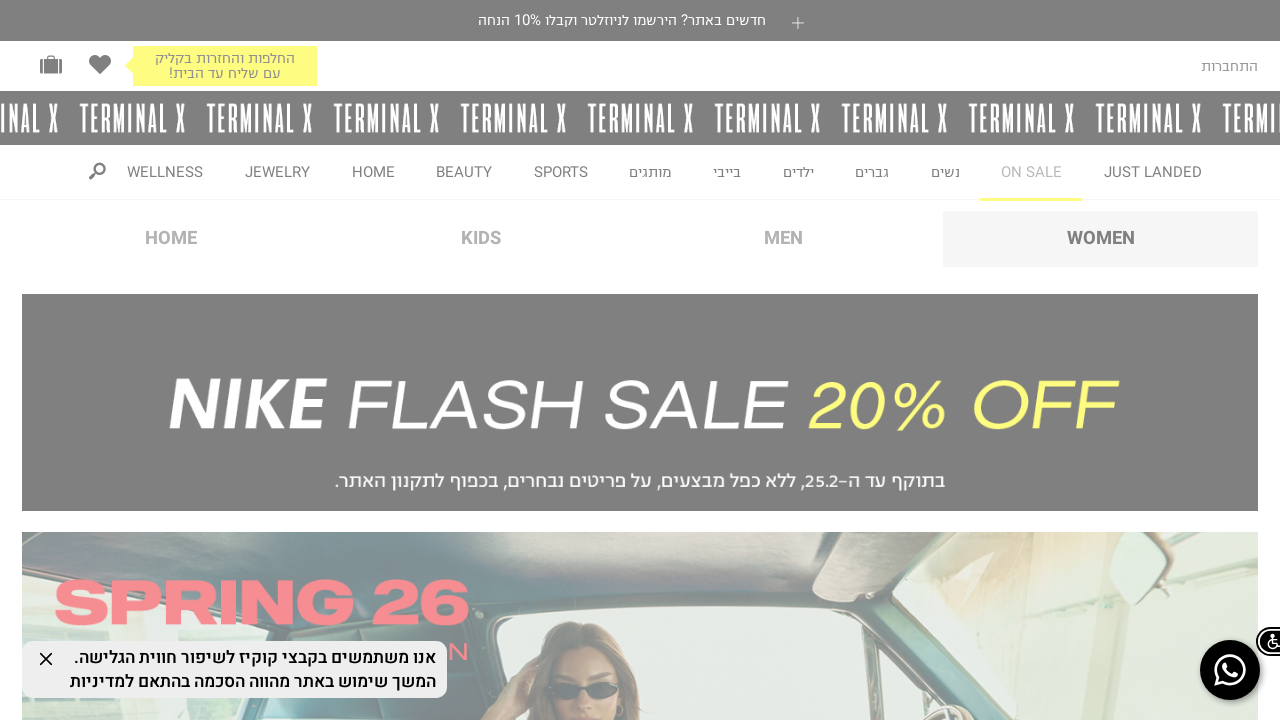

Waited 3 seconds for page to load
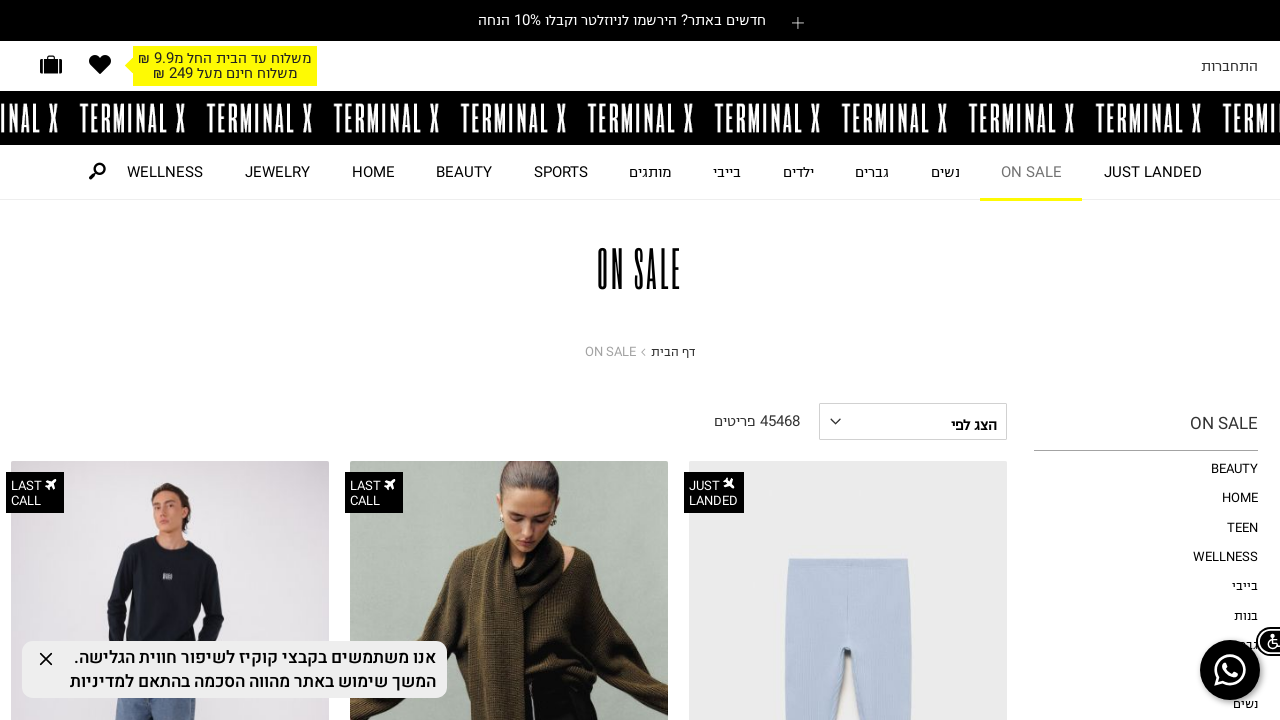

Product listings have loaded on the on-sale page
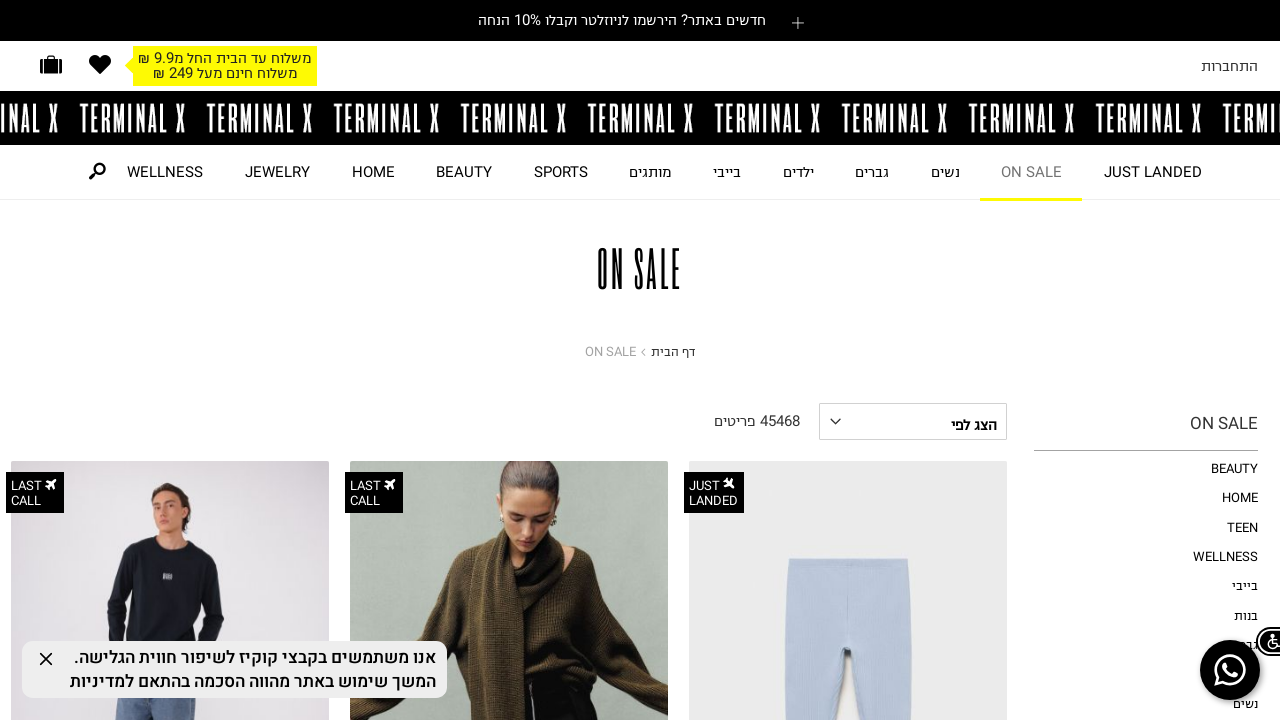

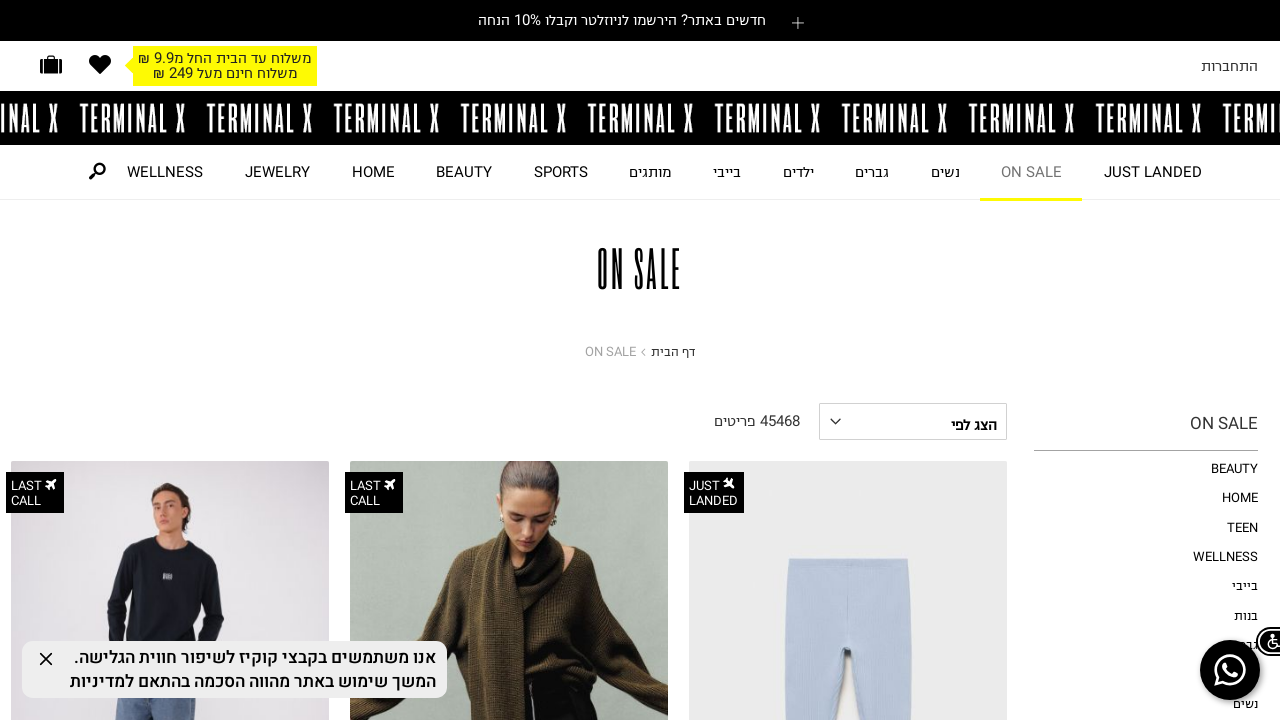